Tests multi-tab browser functionality by opening a new tab, navigating to a different page, extracting course name text, switching back to the original tab, and filling a form field with the extracted text.

Starting URL: https://rahulshettyacademy.com/angularpractice/

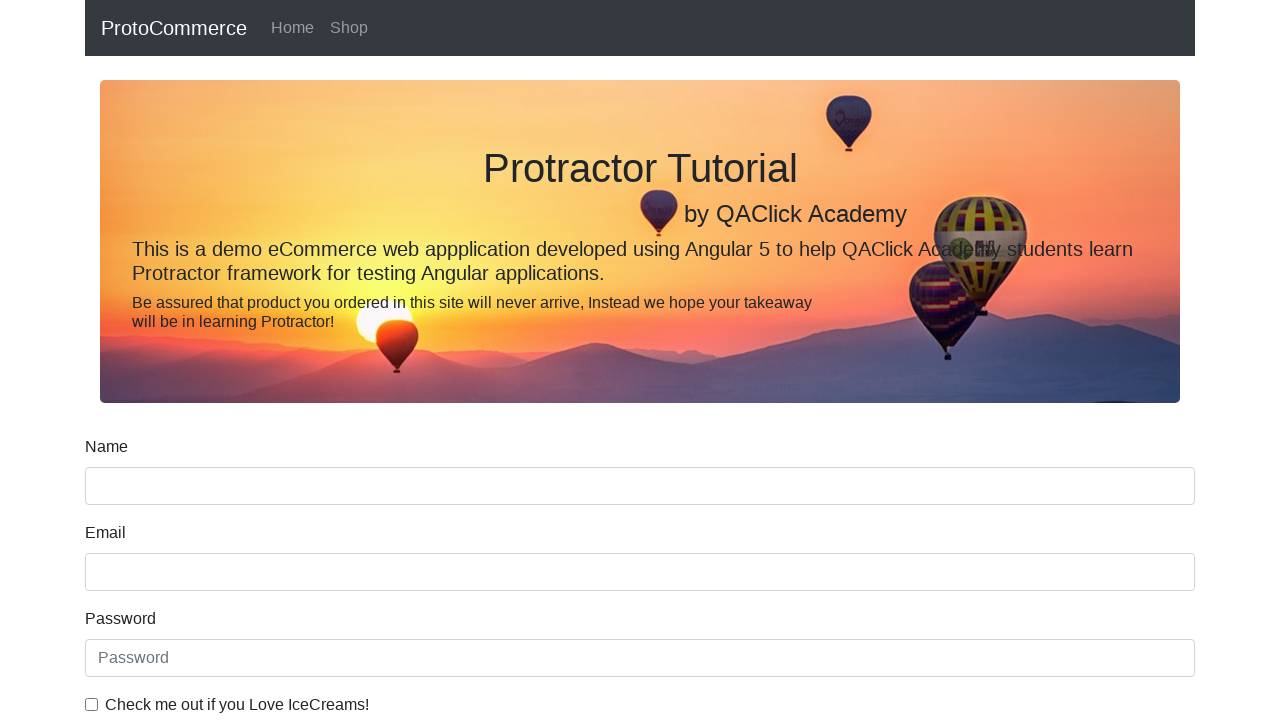

Opened a new tab
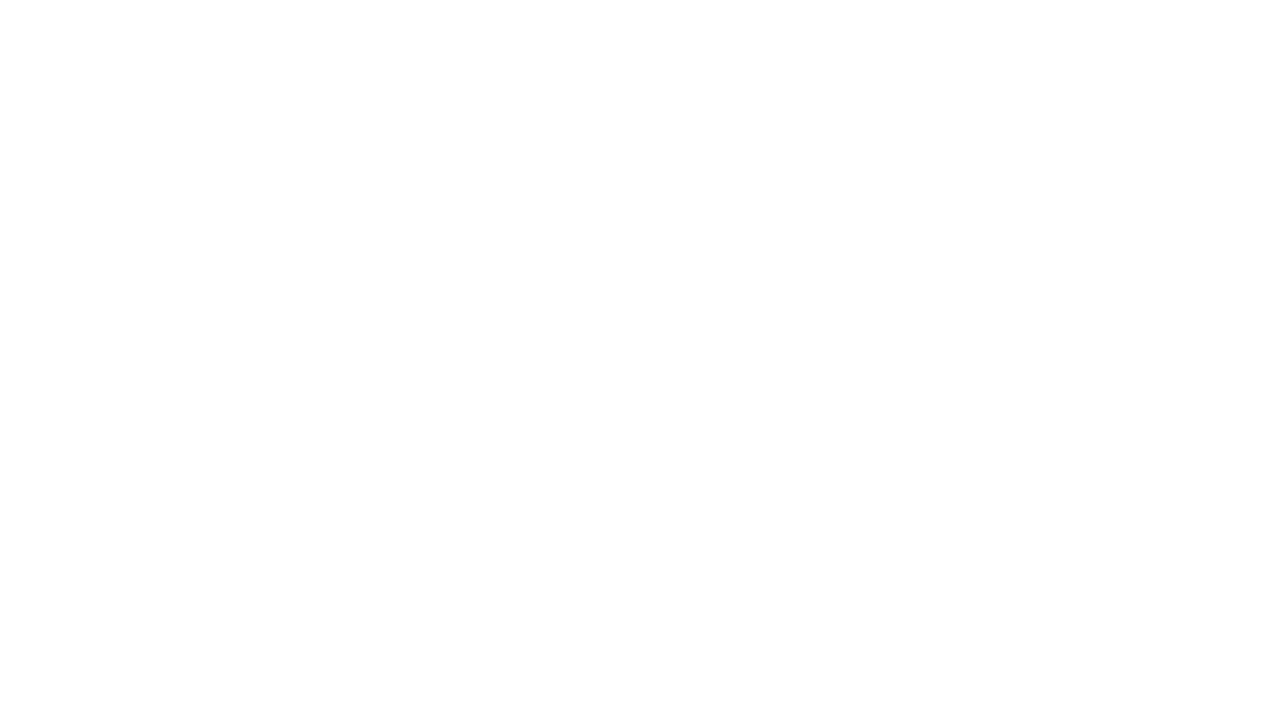

Navigated to Rahul Shetty Academy home page
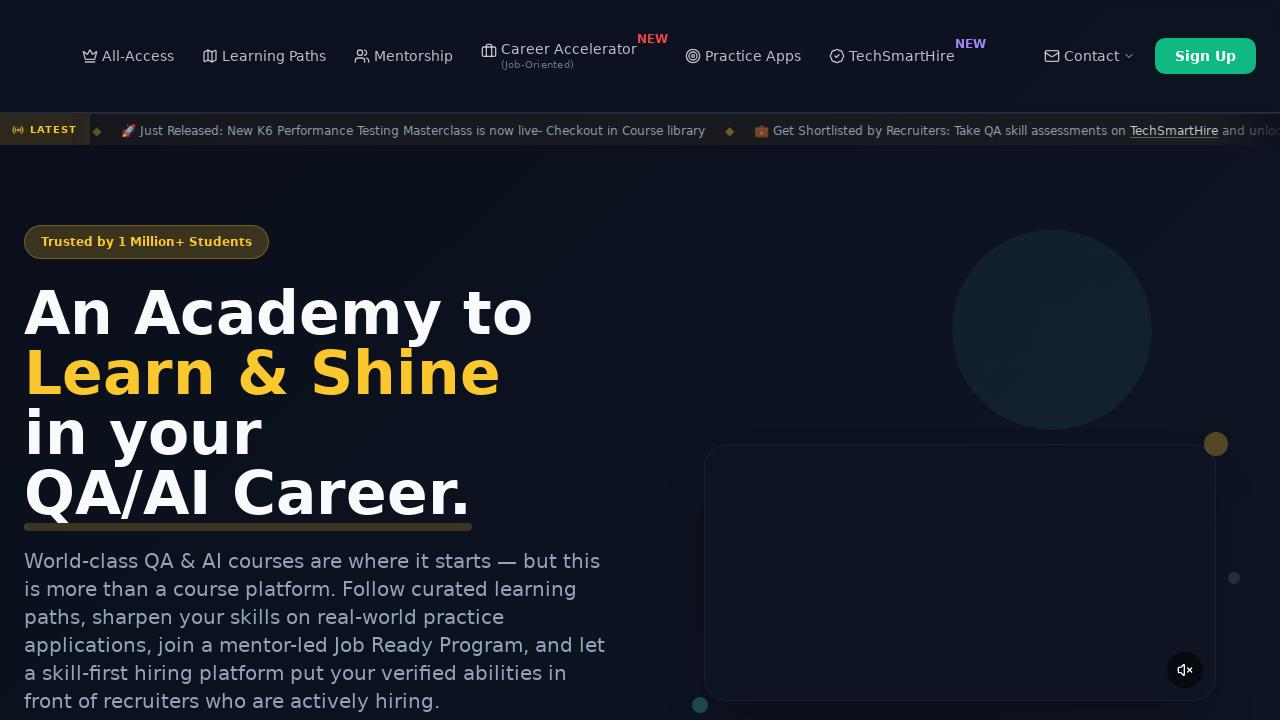

Course links loaded on the page
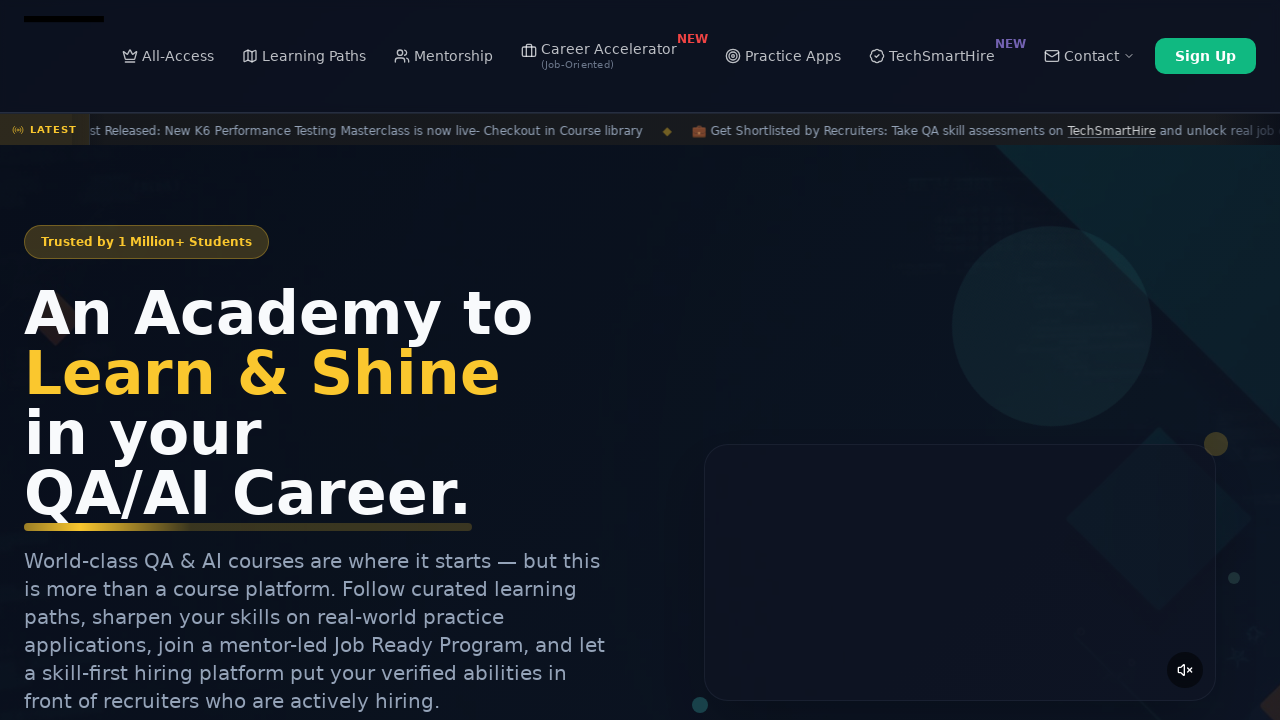

Located all course links on the page
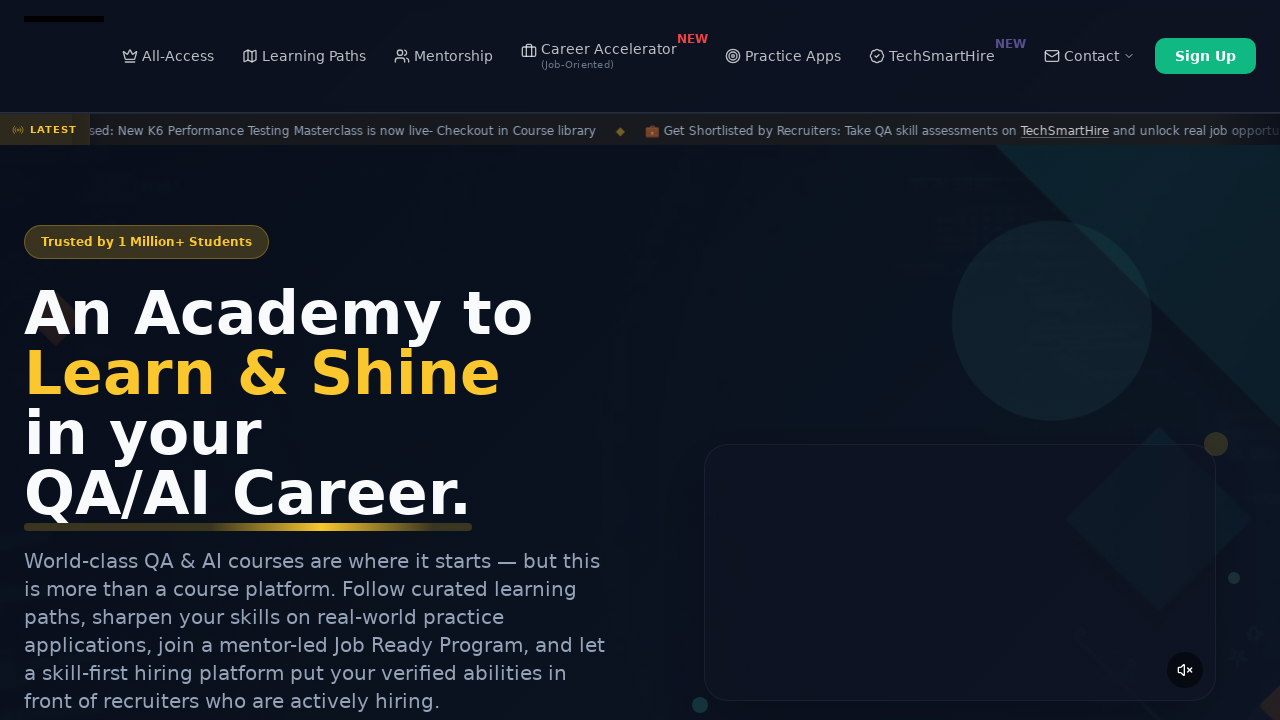

Extracted second course name: Playwright Testing
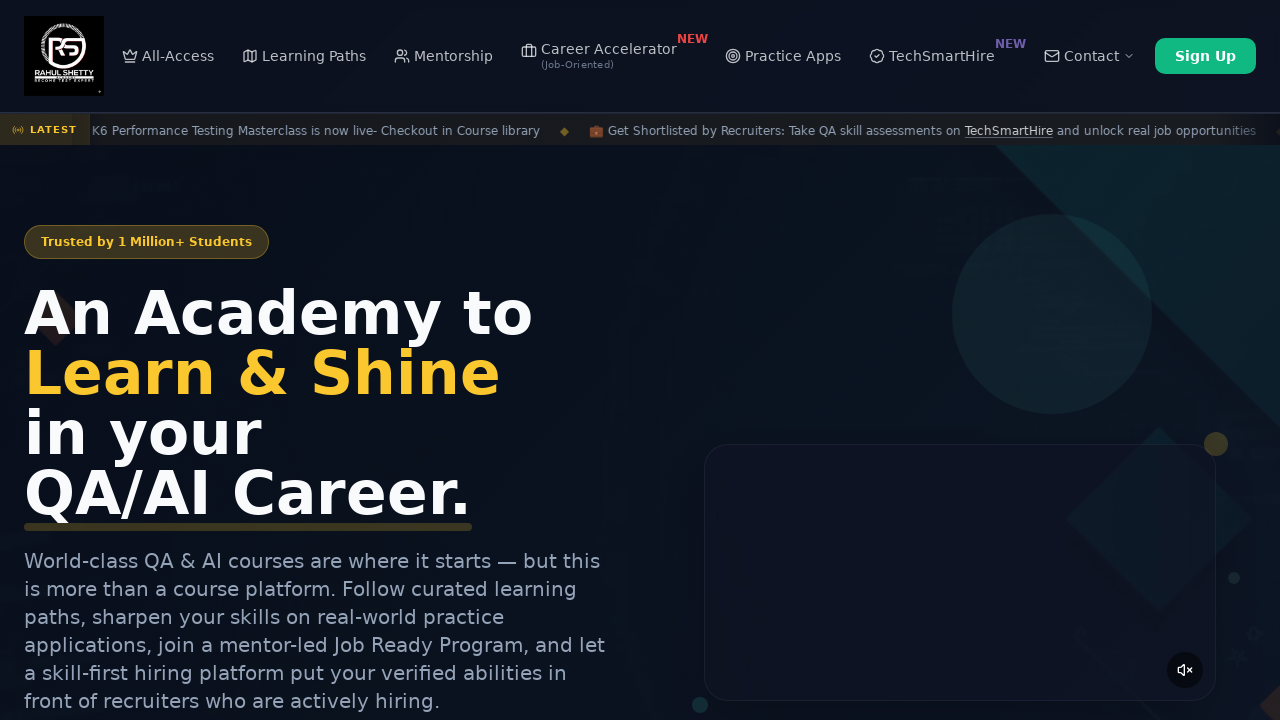

Switched back to original tab with Angular practice form
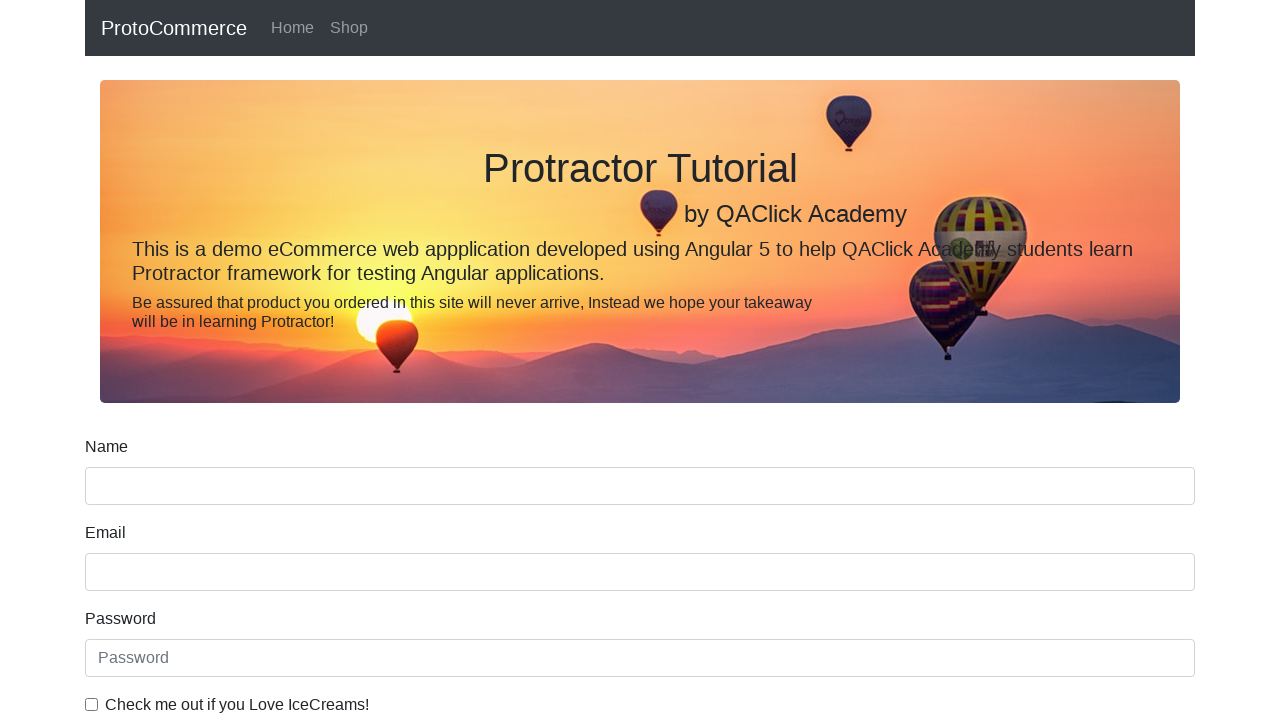

Filled name field with course name: Playwright Testing on input[name='name']
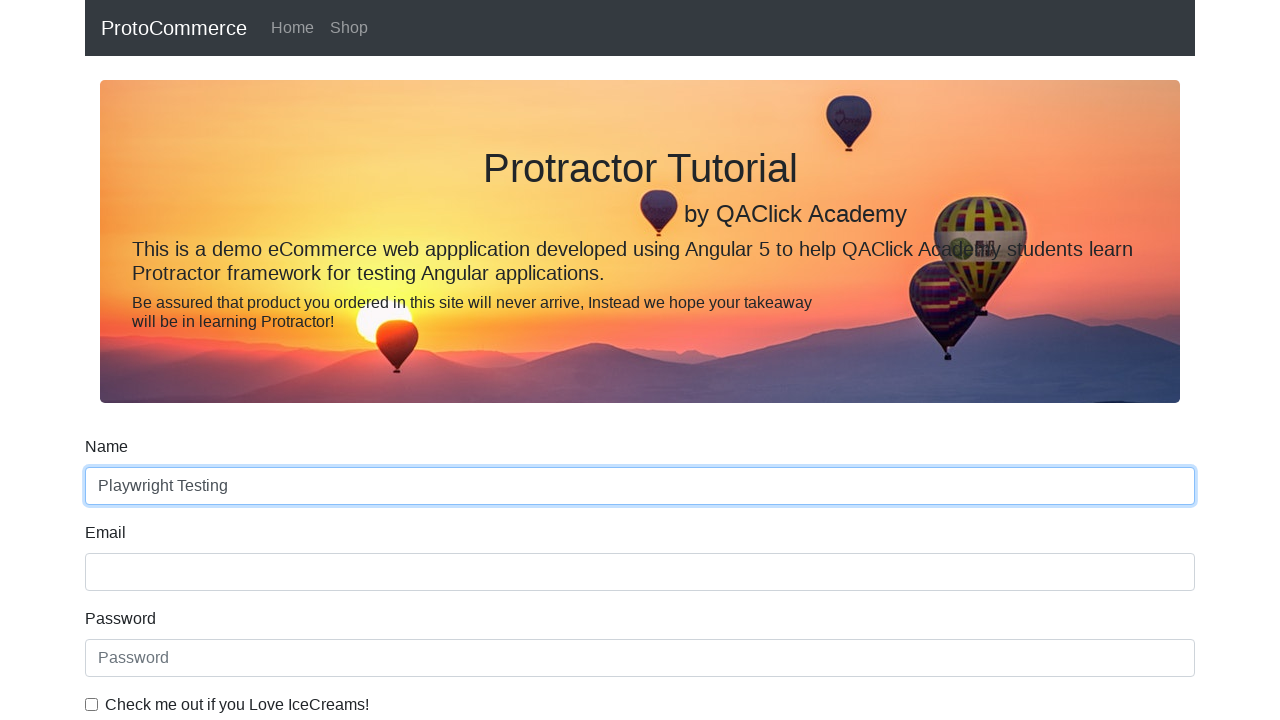

Closed the new tab
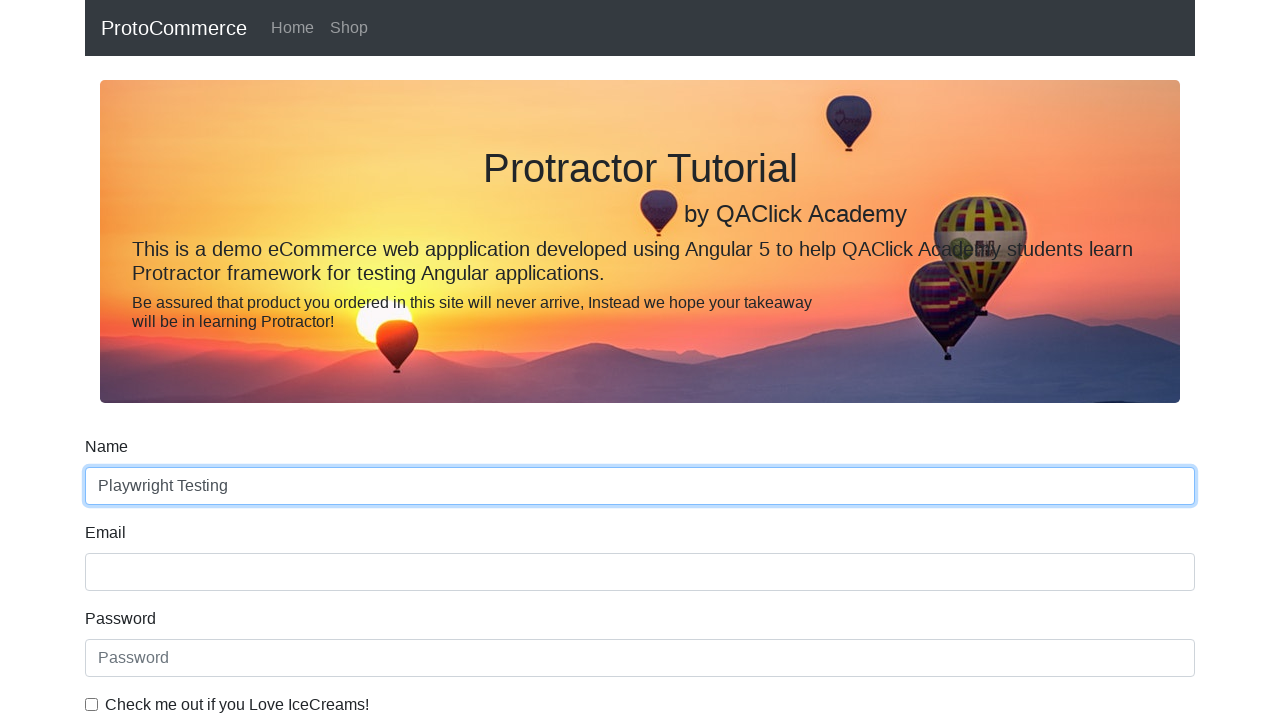

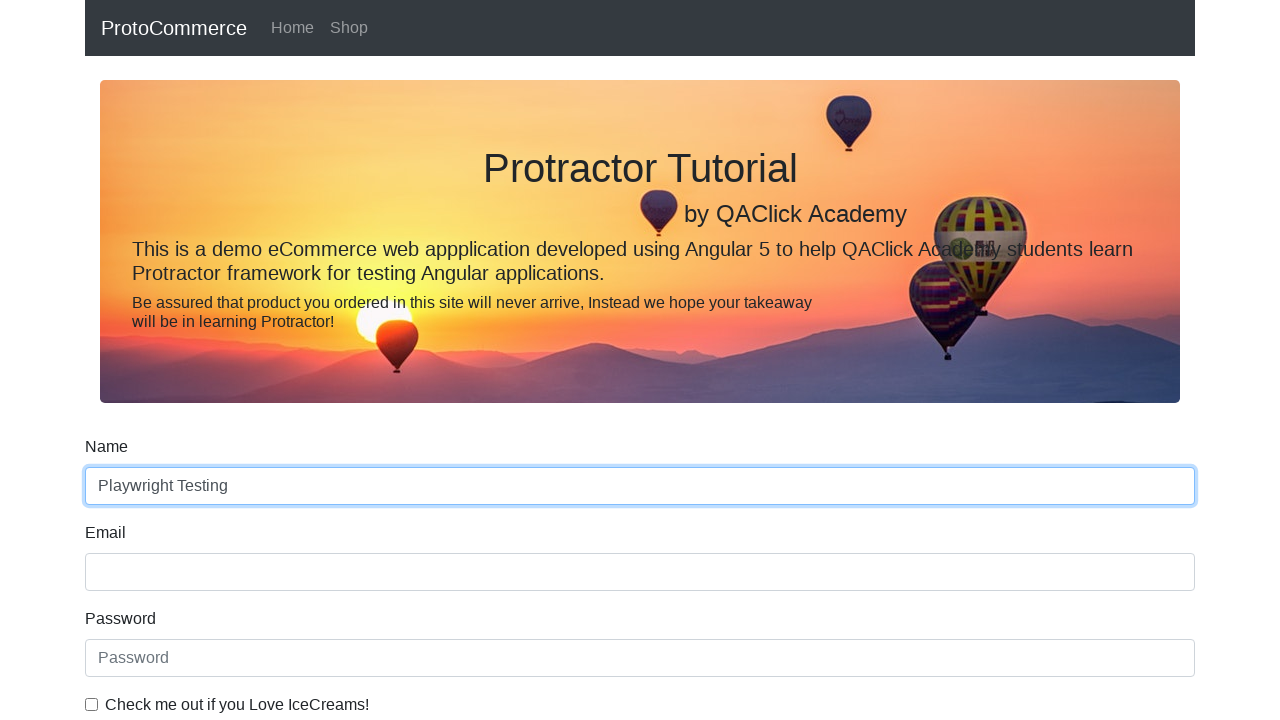